Navigates to Gmail, clicks the Help link to open a new window, switches to the new window, and clicks the Community link

Starting URL: http://gmail.com

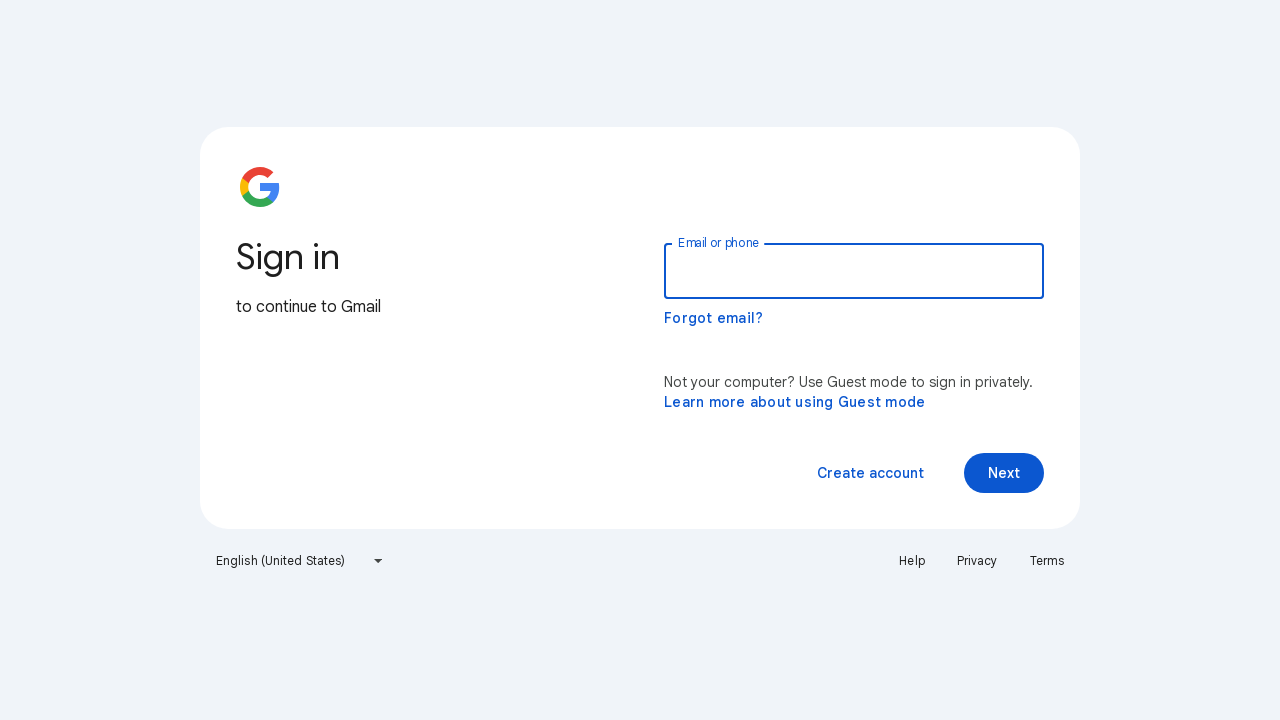

Navigated to Gmail homepage
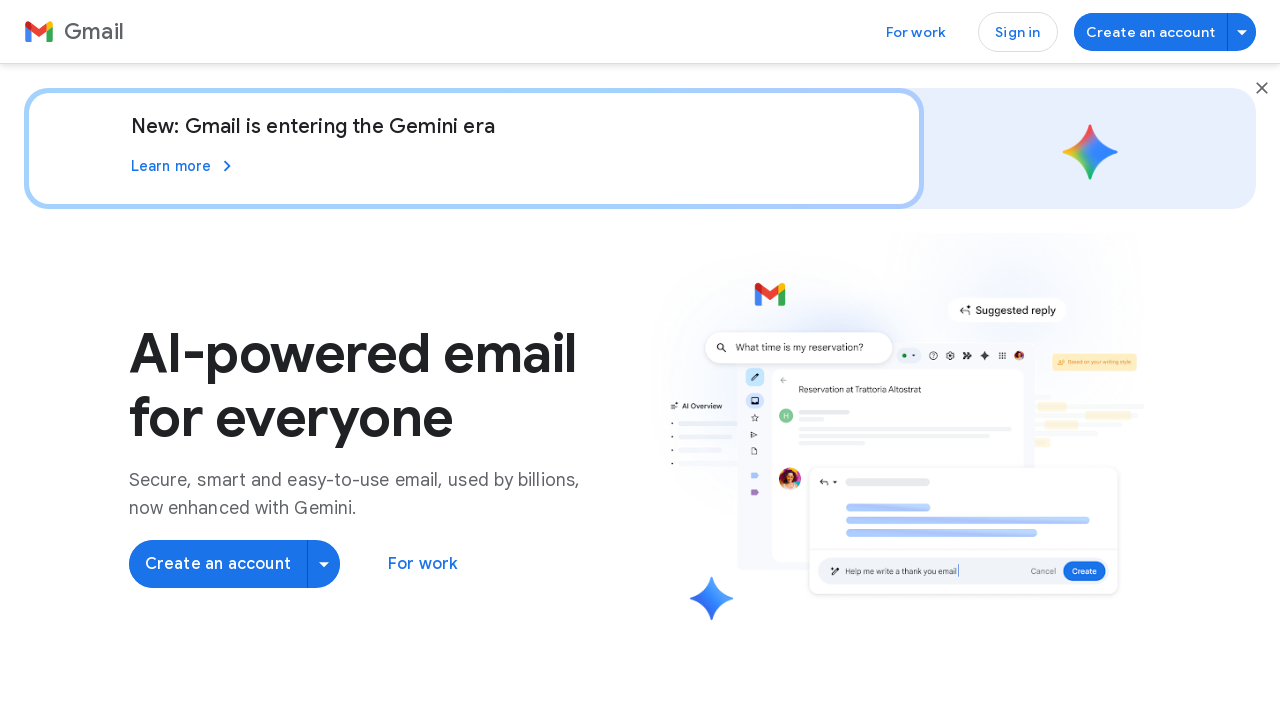

Clicked Help link to open new window at (617, 631) on a:text('Help')
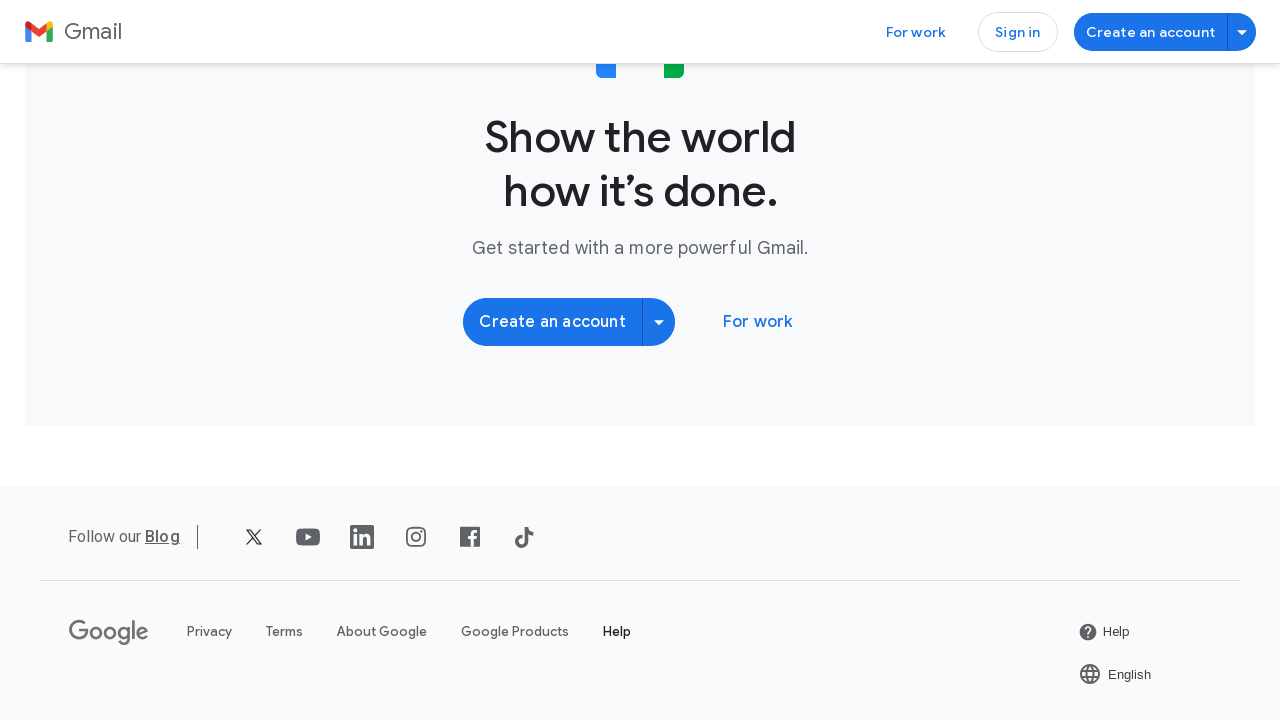

Switched to new window opened by Help link
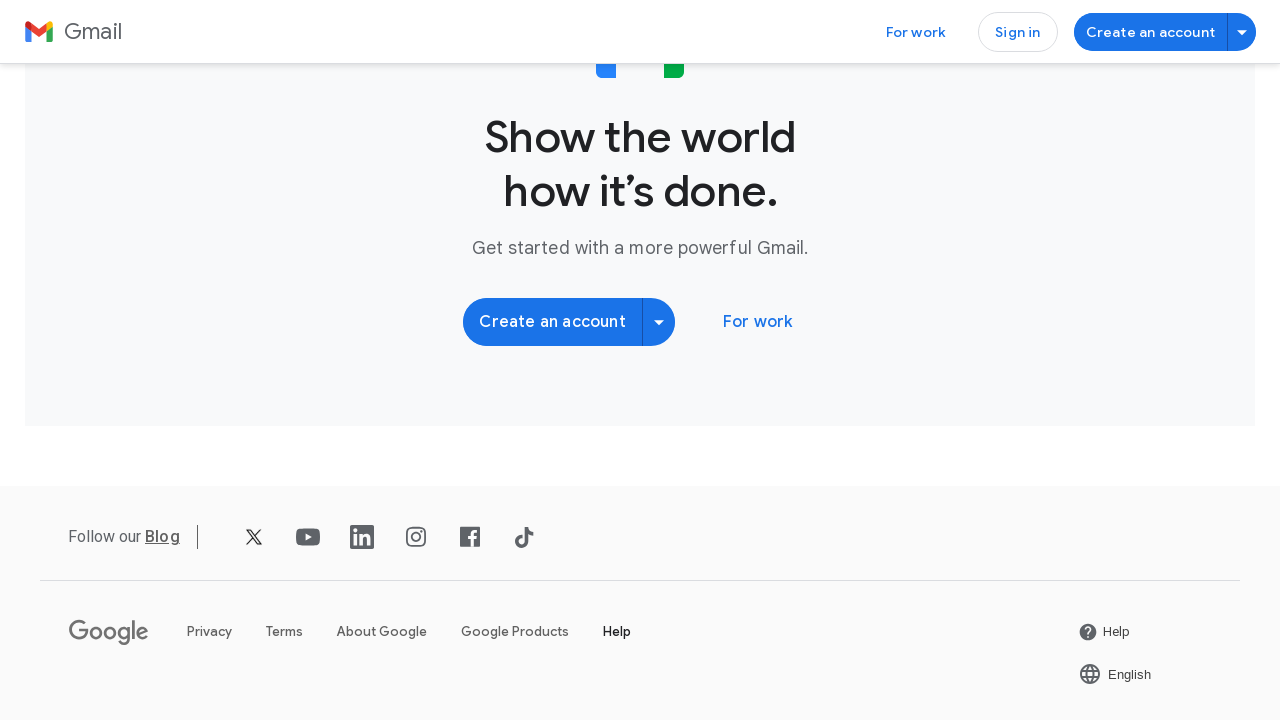

Clicked Community link in new window at (174, 96) on a:text('Community')
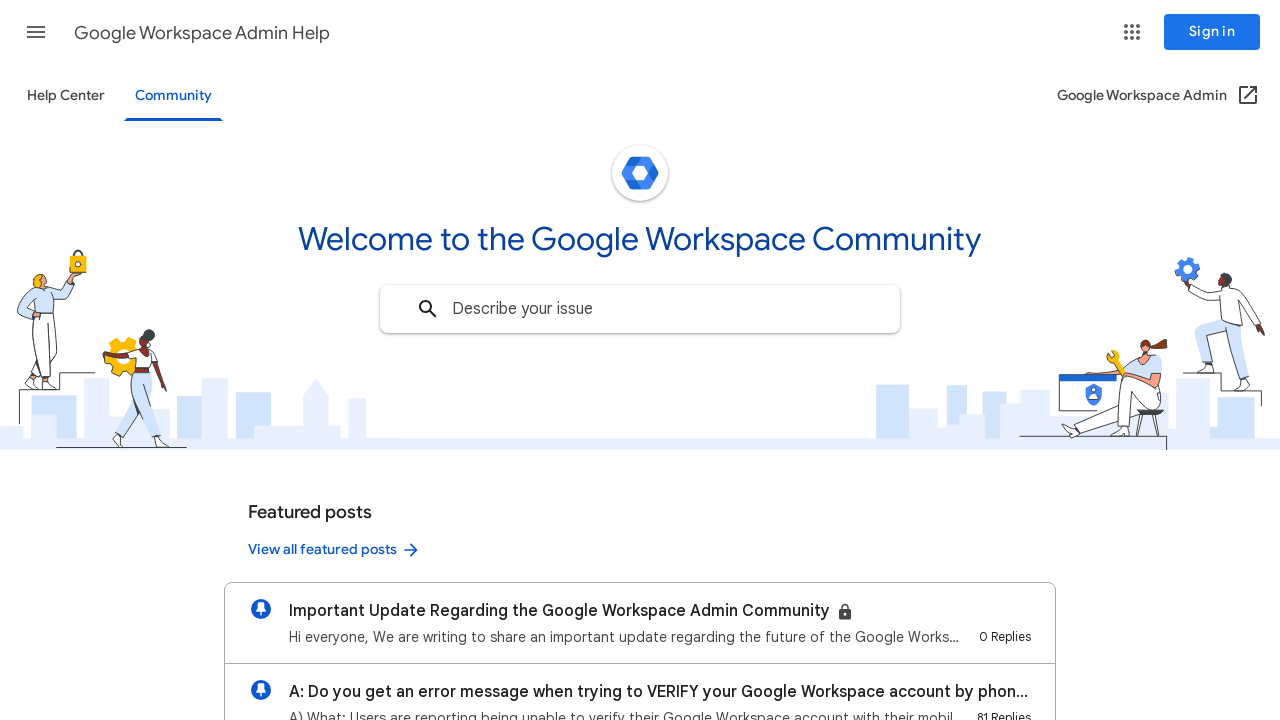

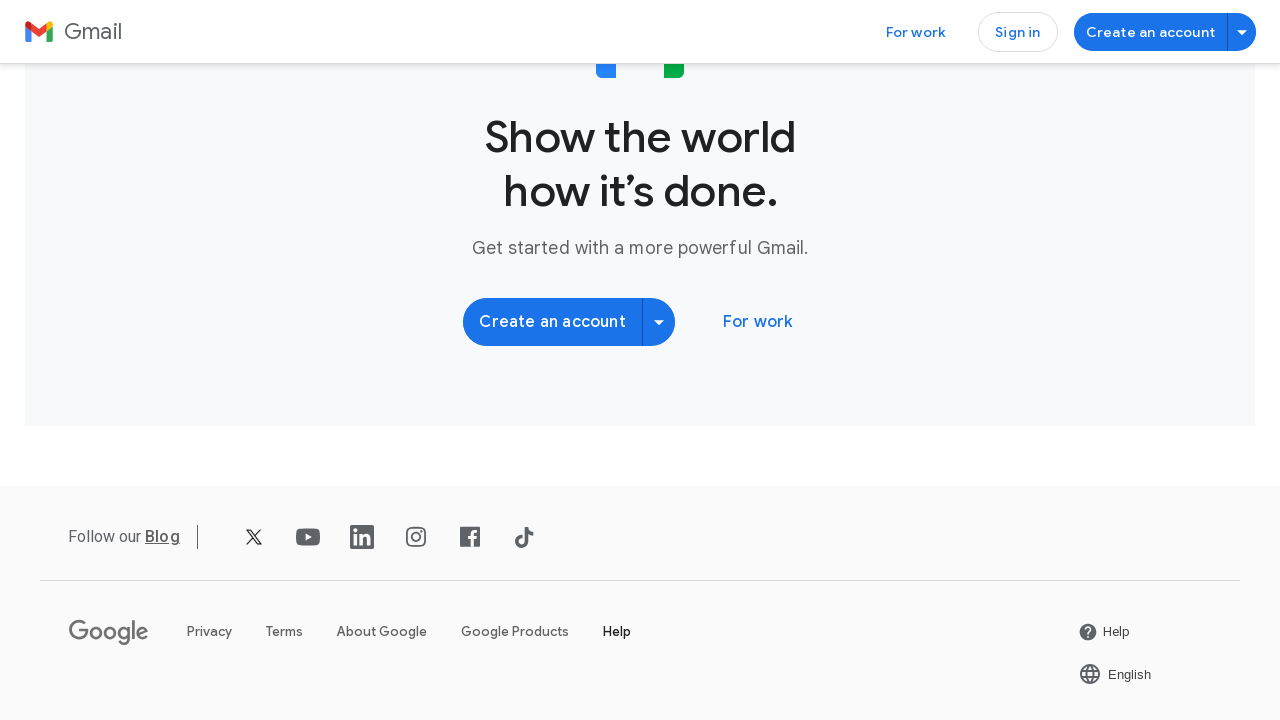